Tests the "Add Customer" functionality on a demo banking application by navigating through the Bank Manager portal, filling out customer details (first name, last name, post code), and submitting the form to verify successful customer creation.

Starting URL: https://www.globalsqa.com/angularJs-protractor/BankingProject/#/login

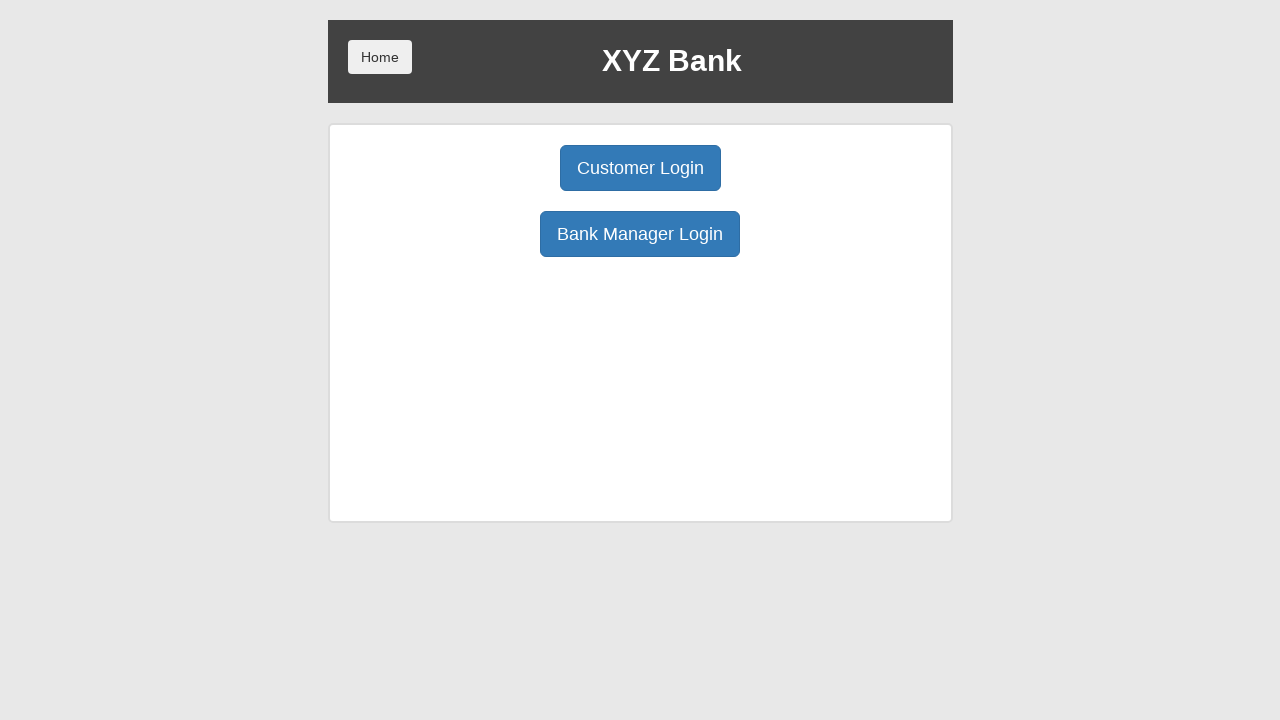

Waited for Bank Manager Login button to be visible
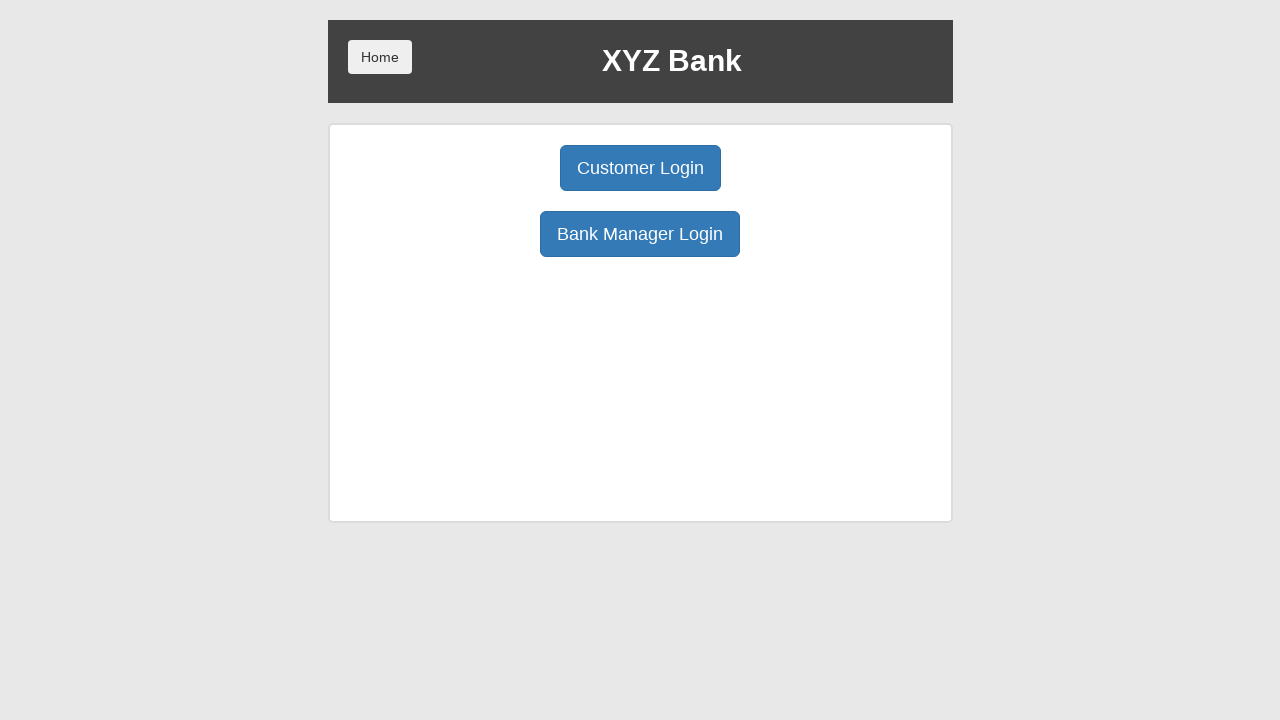

Clicked Bank Manager Login button at (640, 234) on .center:nth-child(3) > .btn
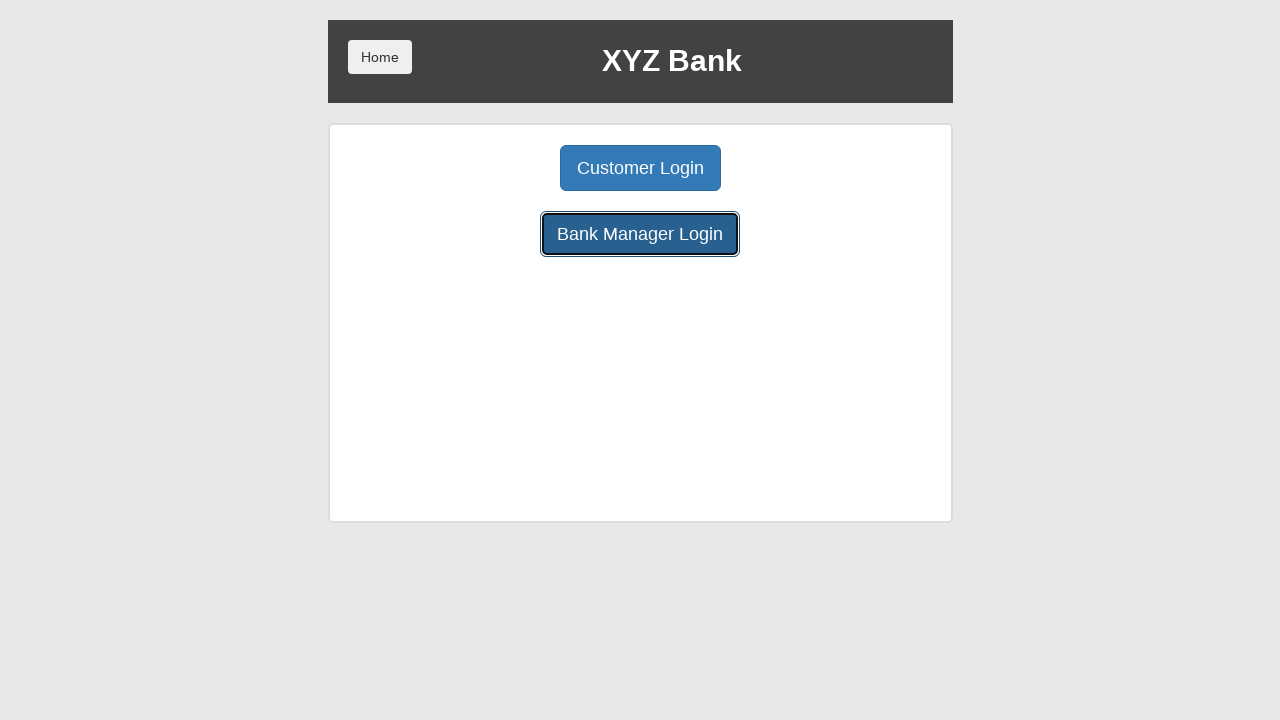

Waited for Add Customer tab to be visible
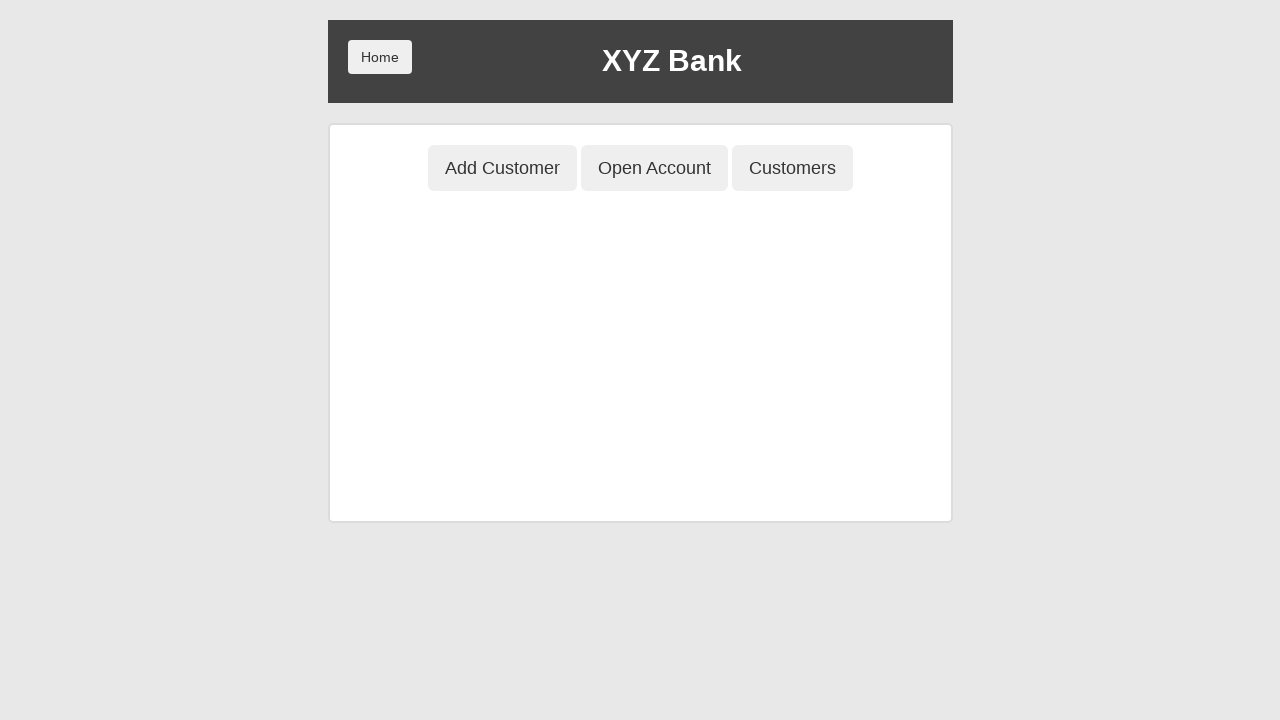

Clicked Add Customer tab at (502, 168) on button.btn.btn-lg.tab
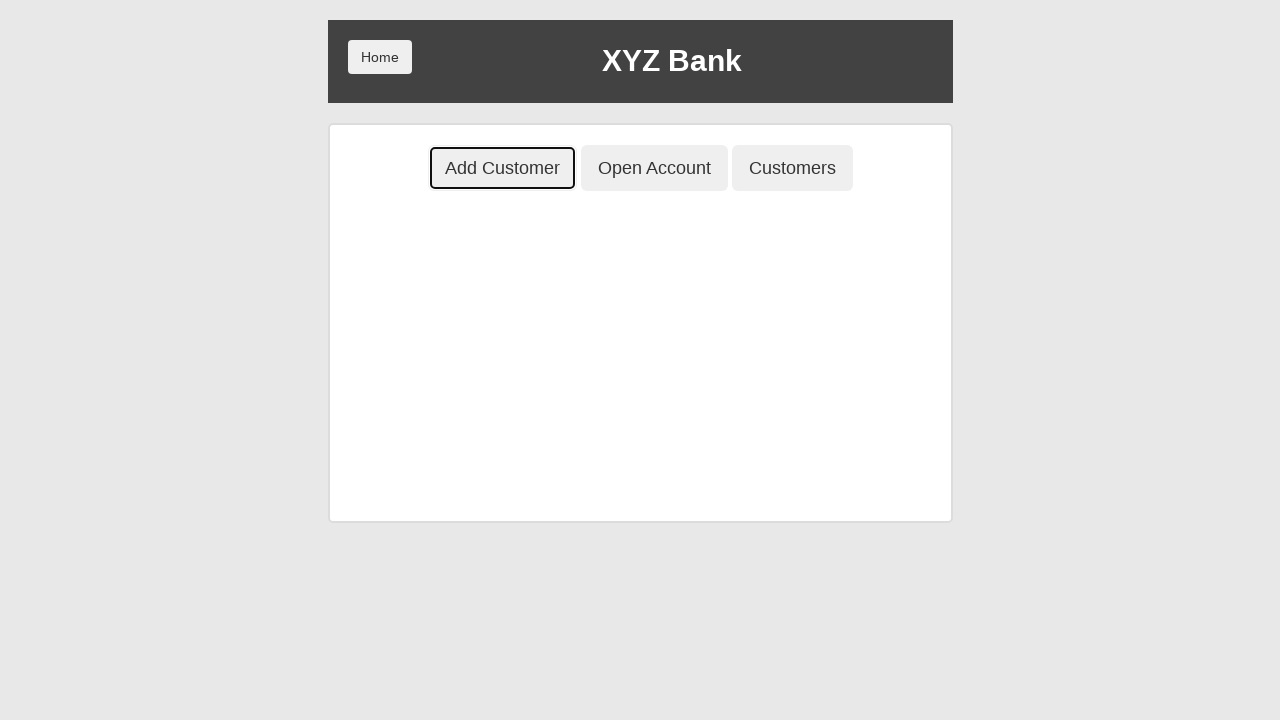

Waited for First Name input field to be visible
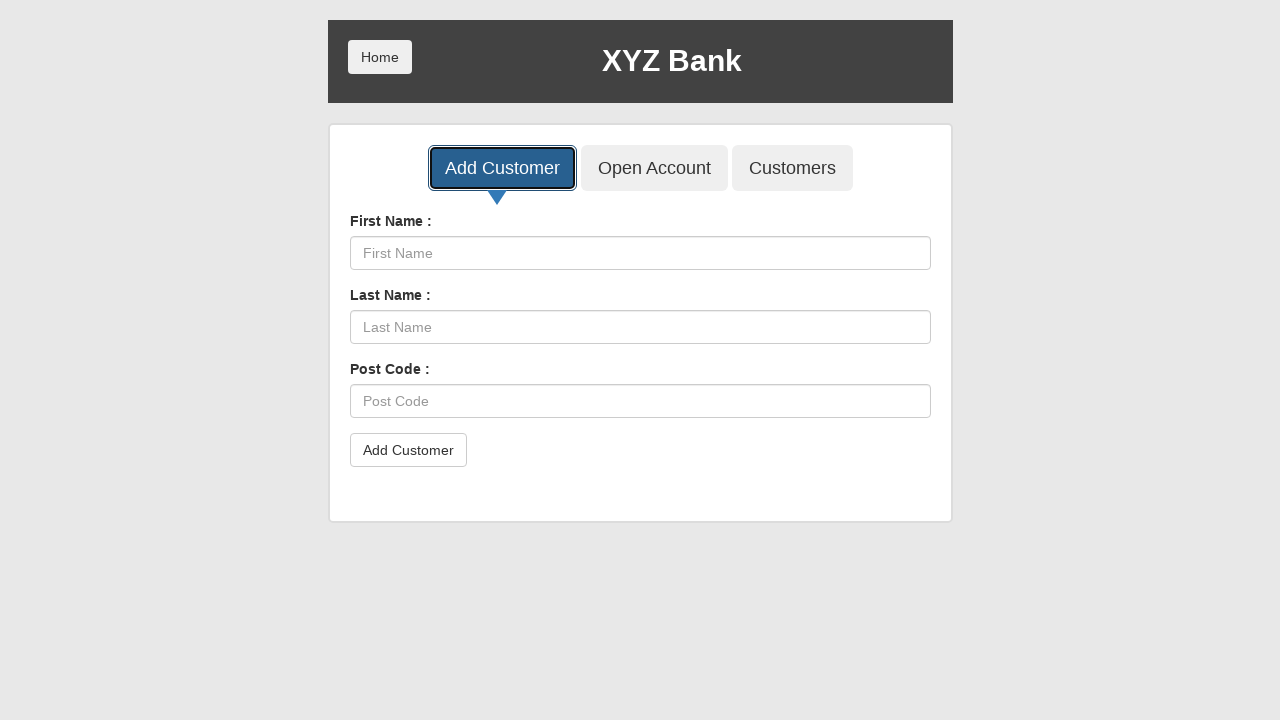

Clicked First Name input field at (640, 253) on input[ng-model='fName']
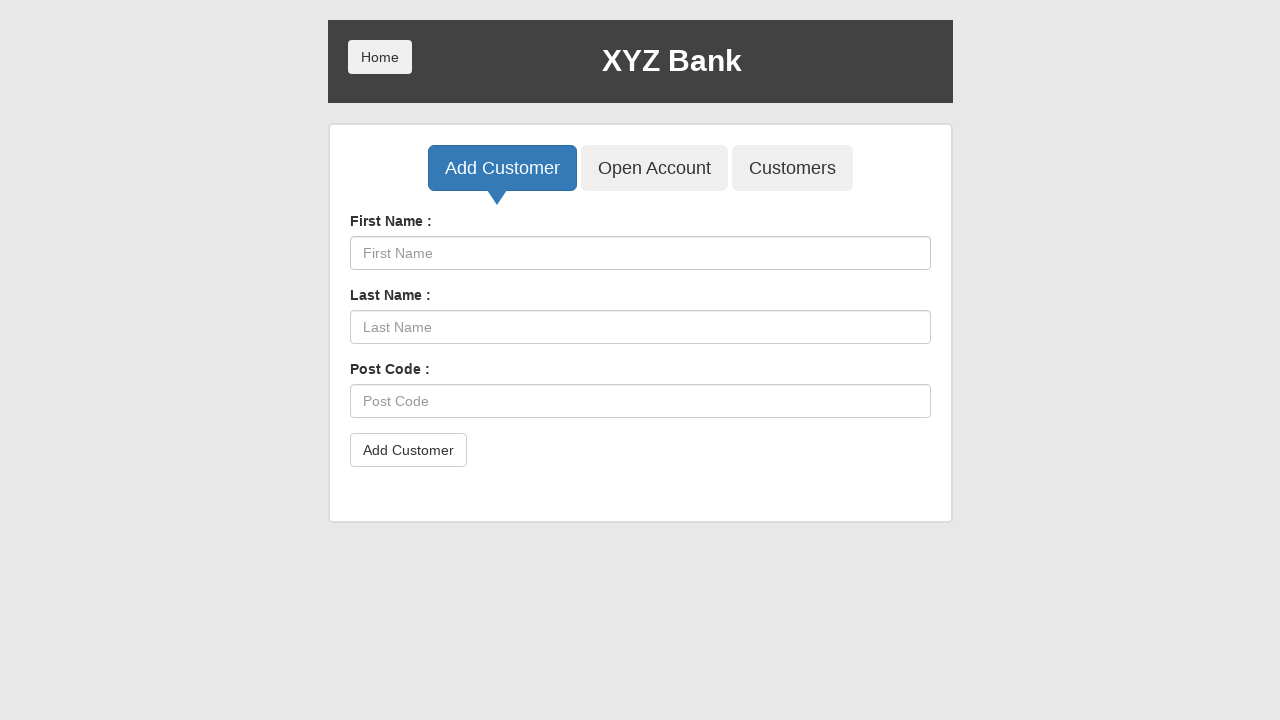

Filled First Name field with 'Marcus' on input[ng-model='fName']
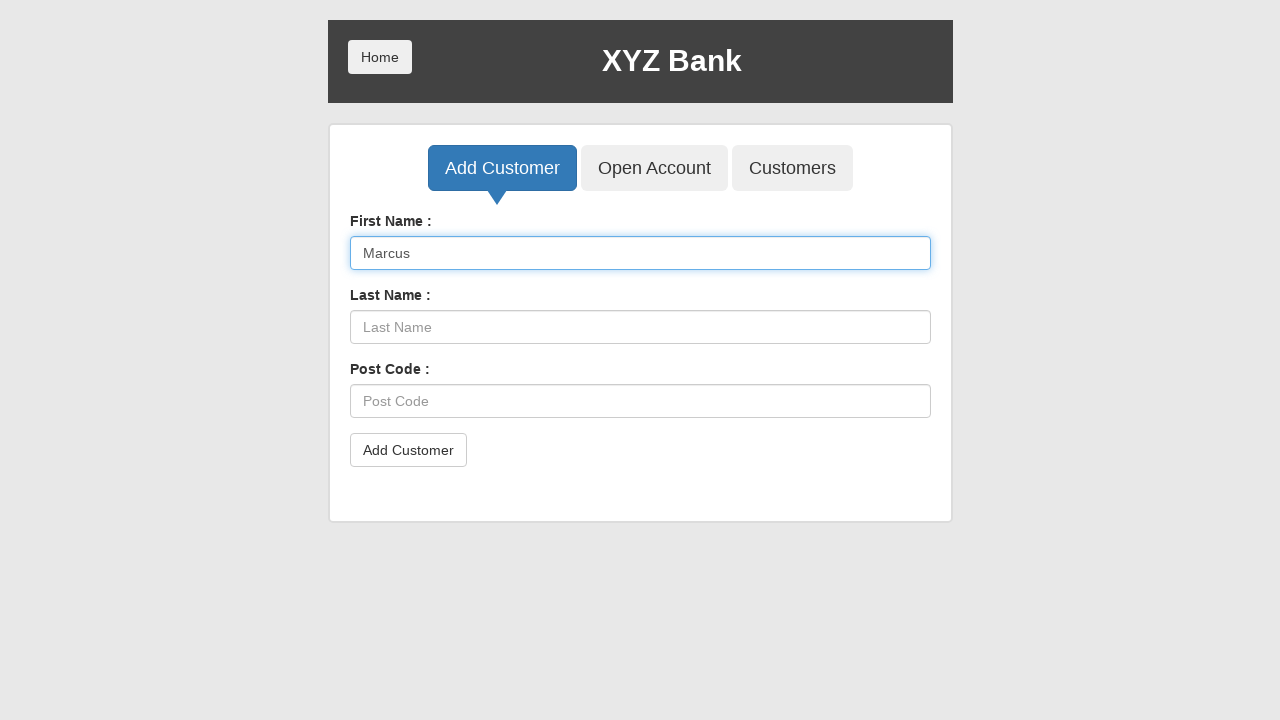

Clicked Last Name input field at (640, 327) on input[ng-model='lName']
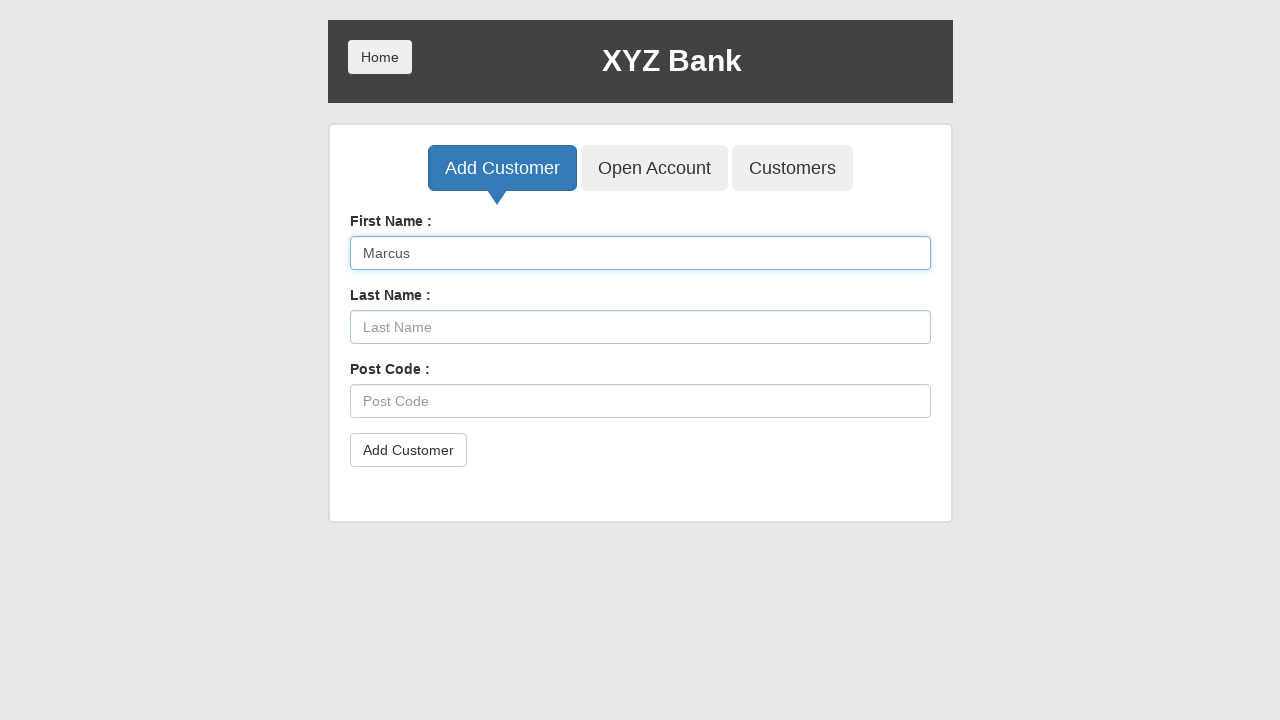

Filled Last Name field with 'Johnson' on input[ng-model='lName']
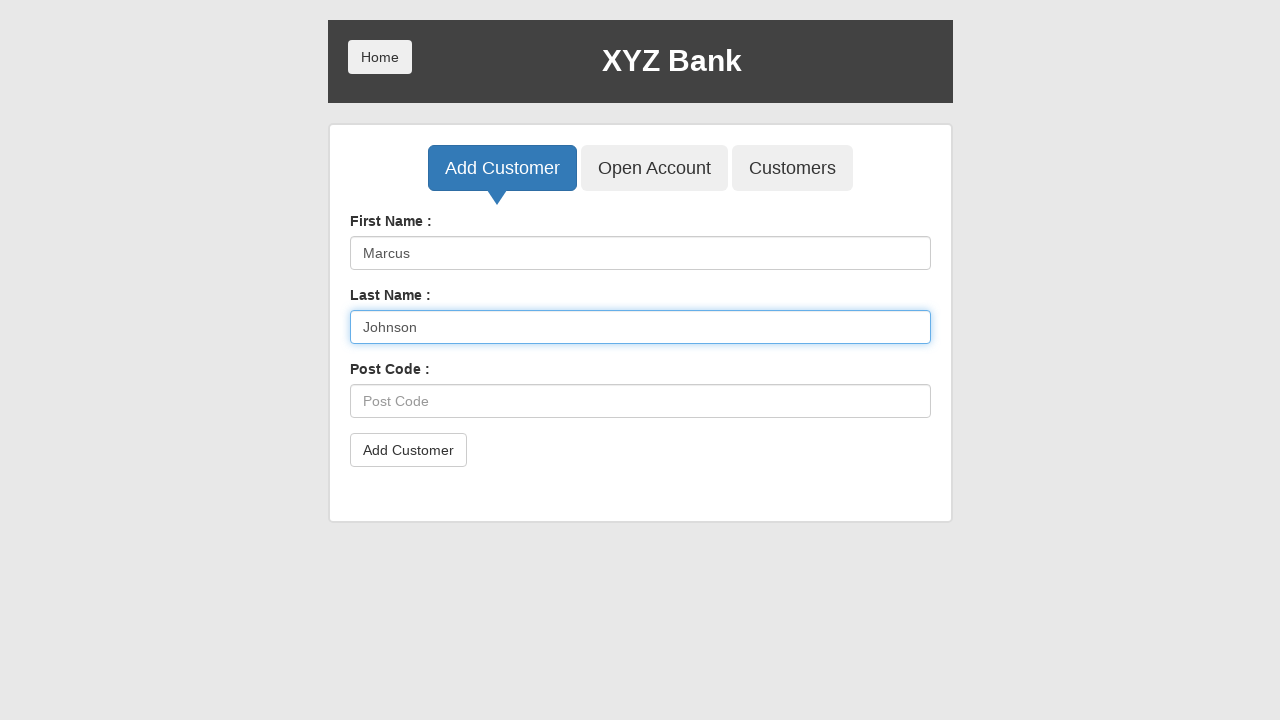

Clicked Post Code input field at (640, 401) on input[ng-model='postCd']
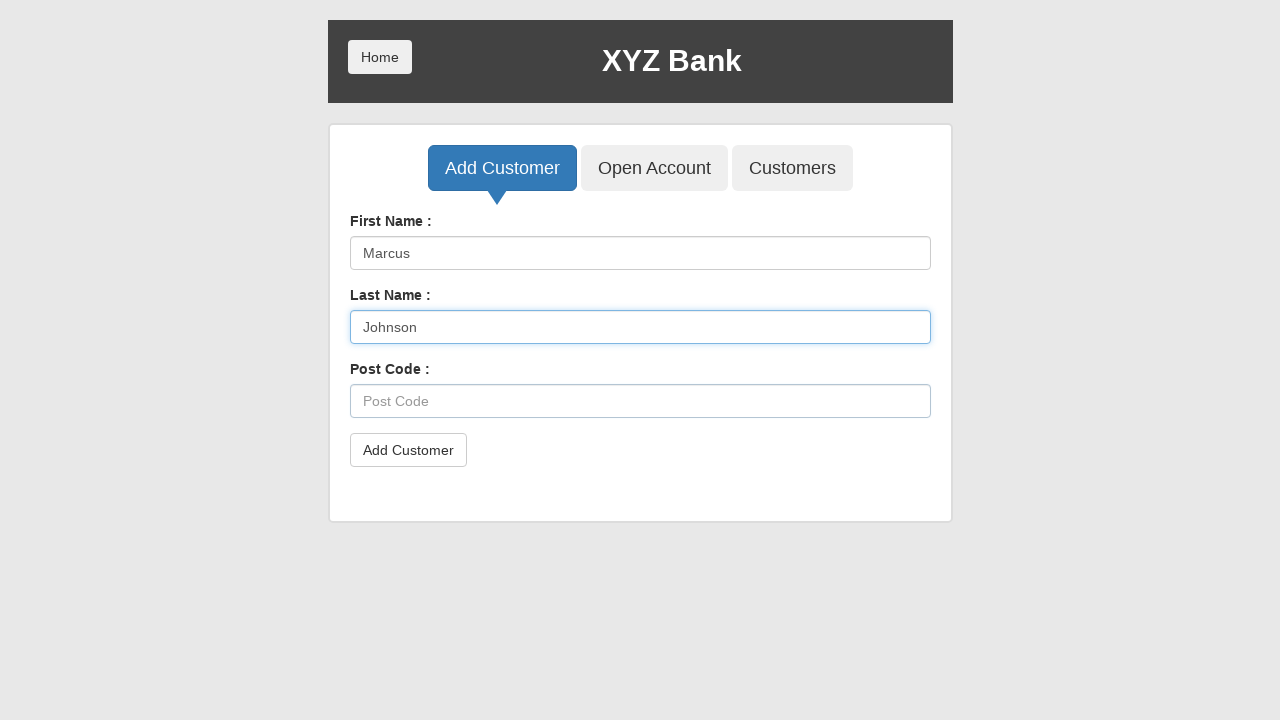

Filled Post Code field with '90210' on input[ng-model='postCd']
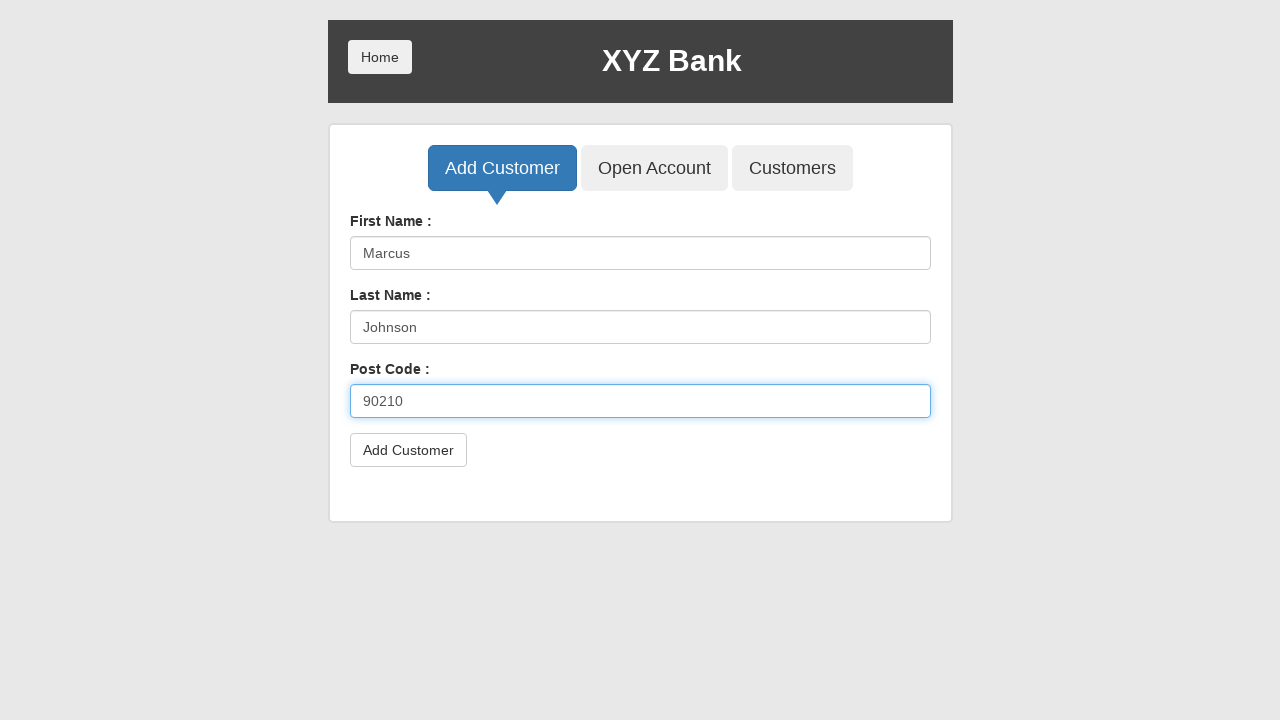

Clicked Add Customer submit button at (408, 450) on .btn-default
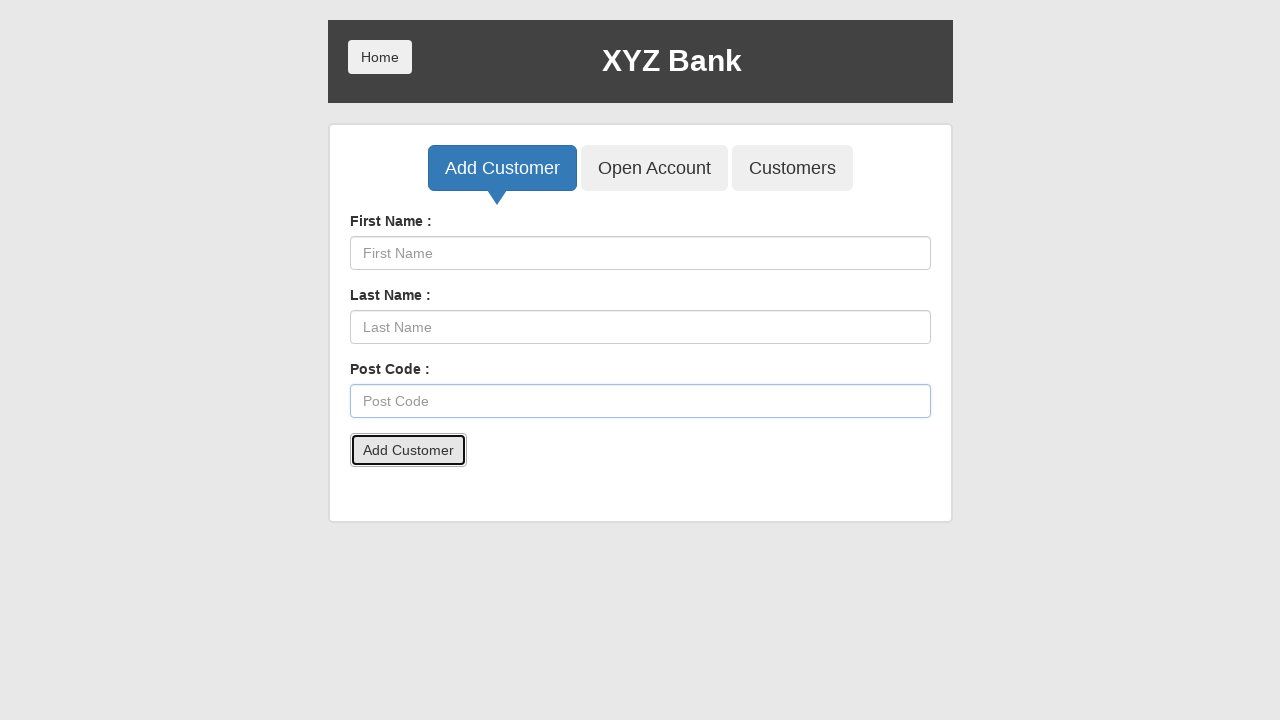

Set up dialog handler to accept confirmation alert
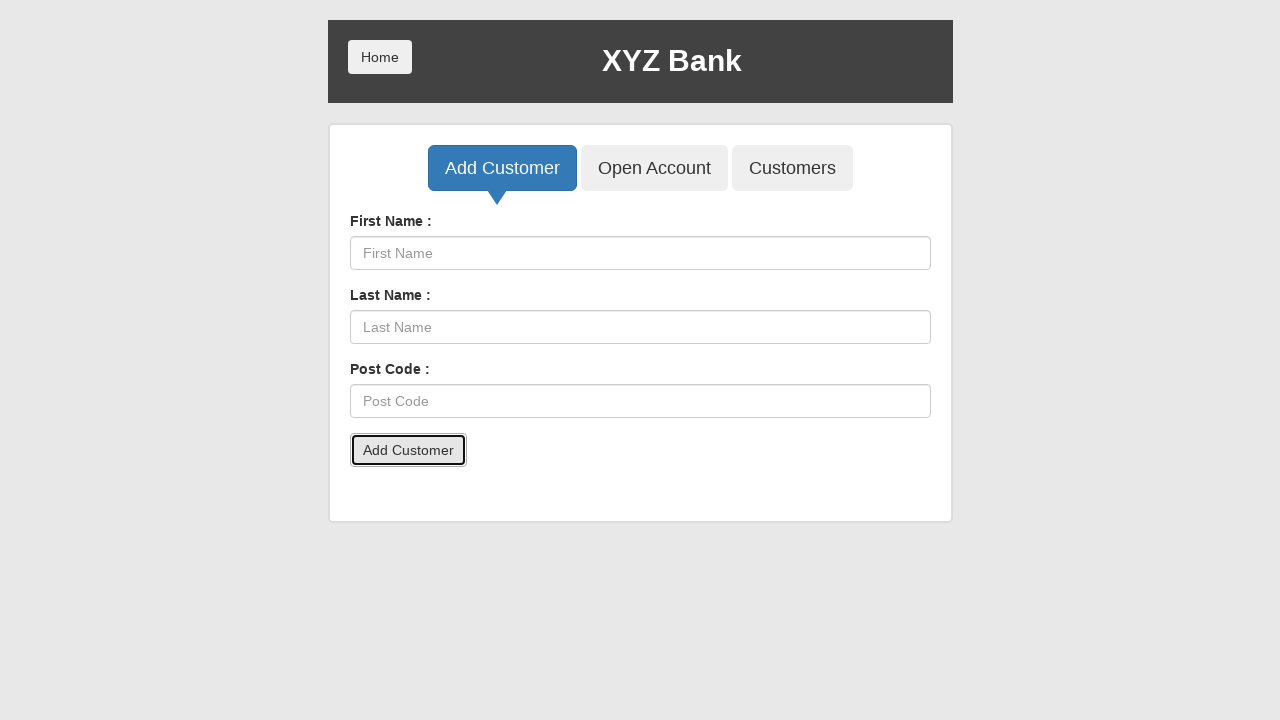

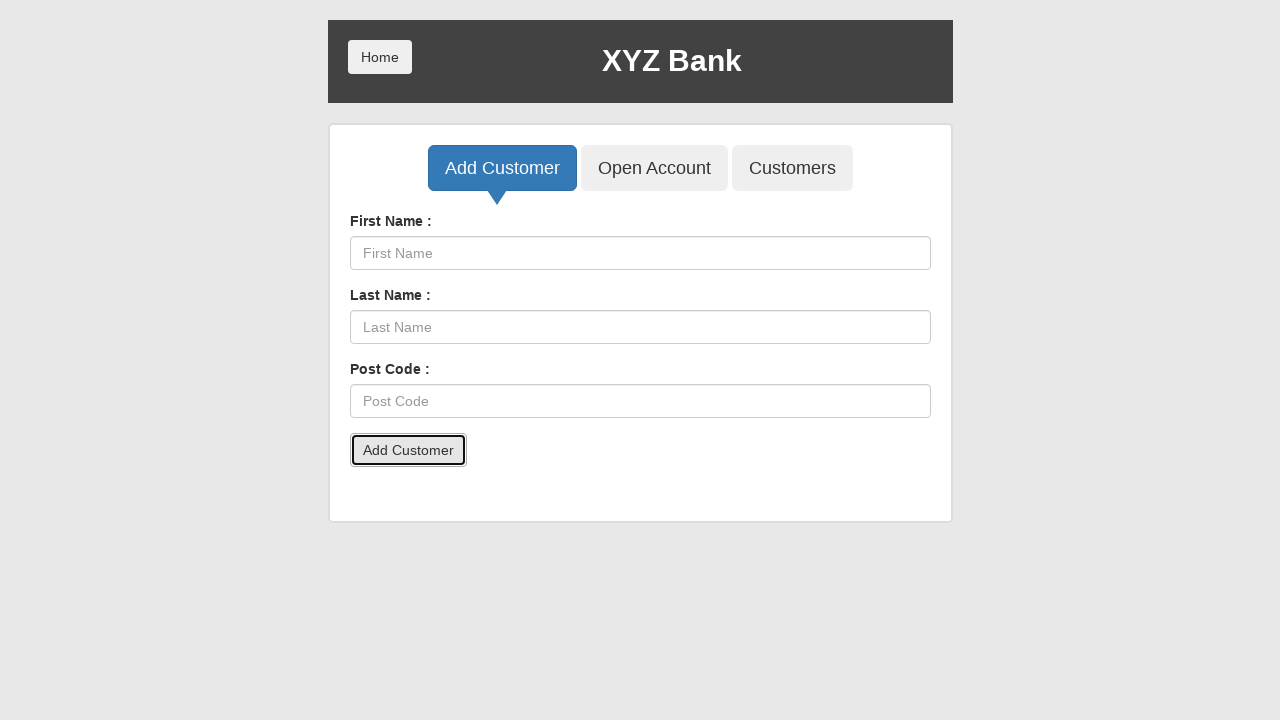